Tests iframe handling by switching to the first iframe on the page, verifying content inside it, switching back to the main content, and clicking the SPORTS link in the navigation.

Starting URL: https://www.rediff.com/

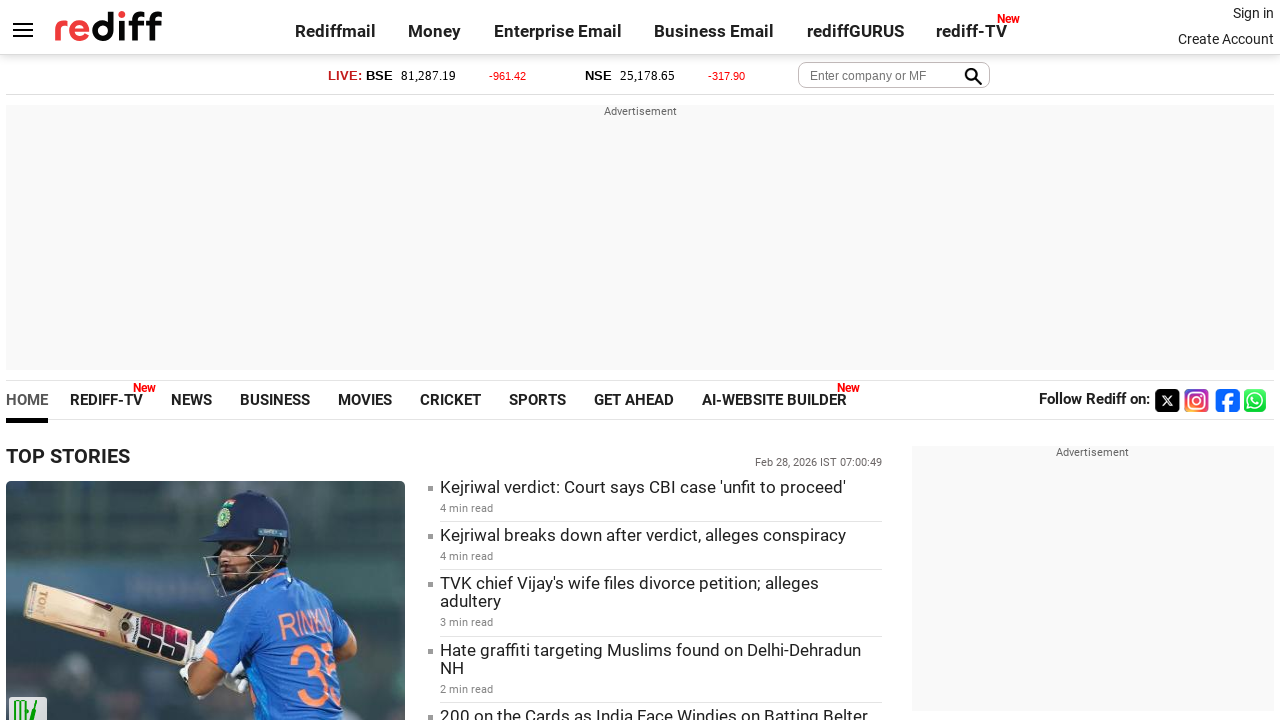

Located the first iframe on the page
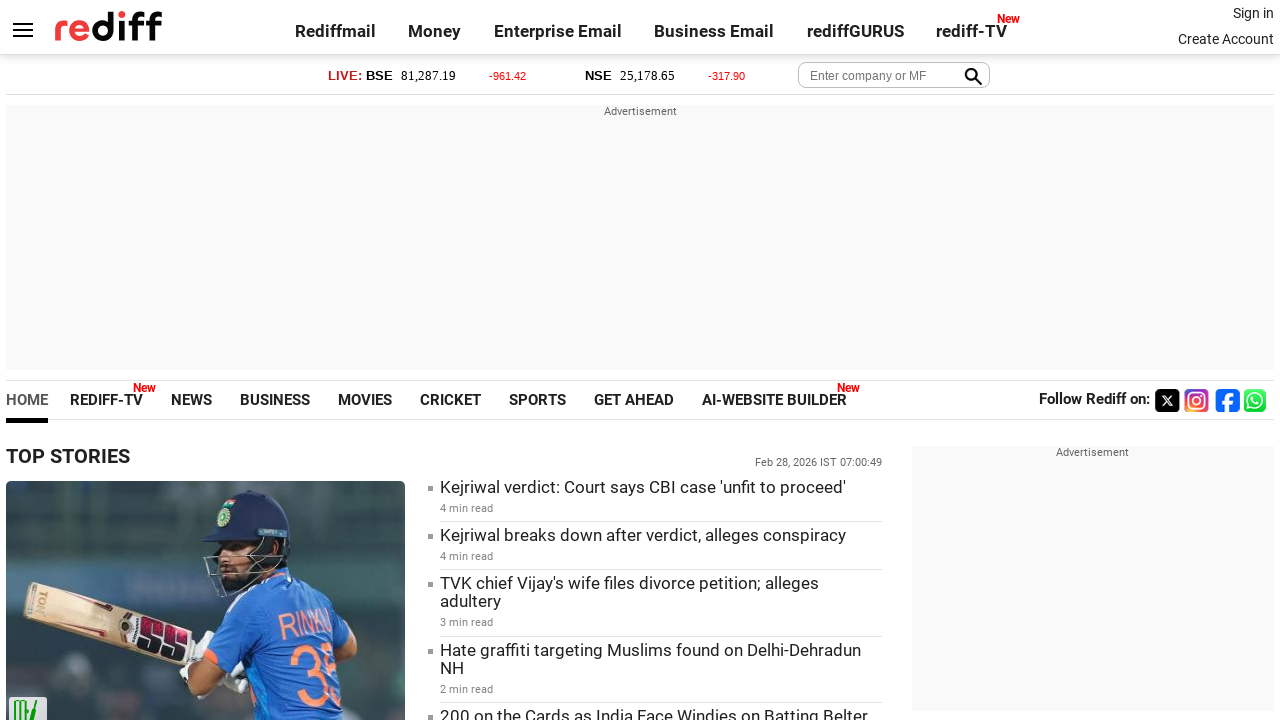

Verified NSE index element is visible inside the iframe
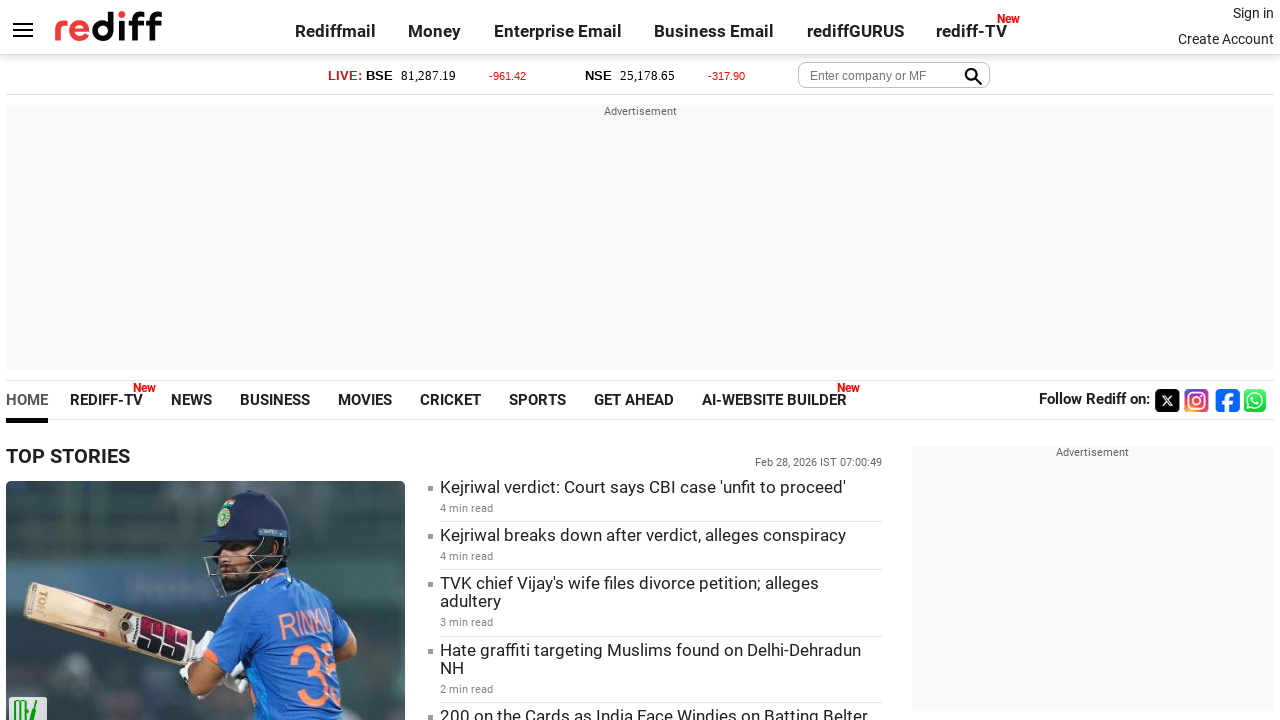

Clicked on SPORTS link in the navigation at (538, 400) on text=SPORTS
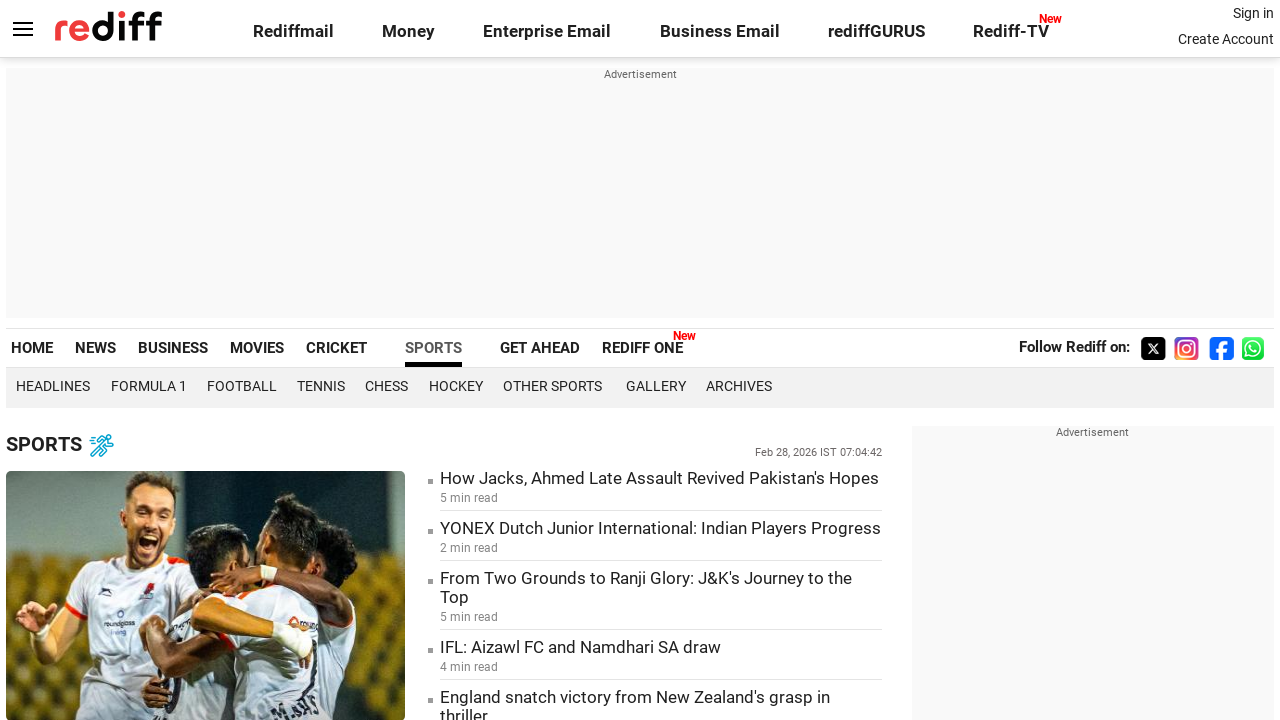

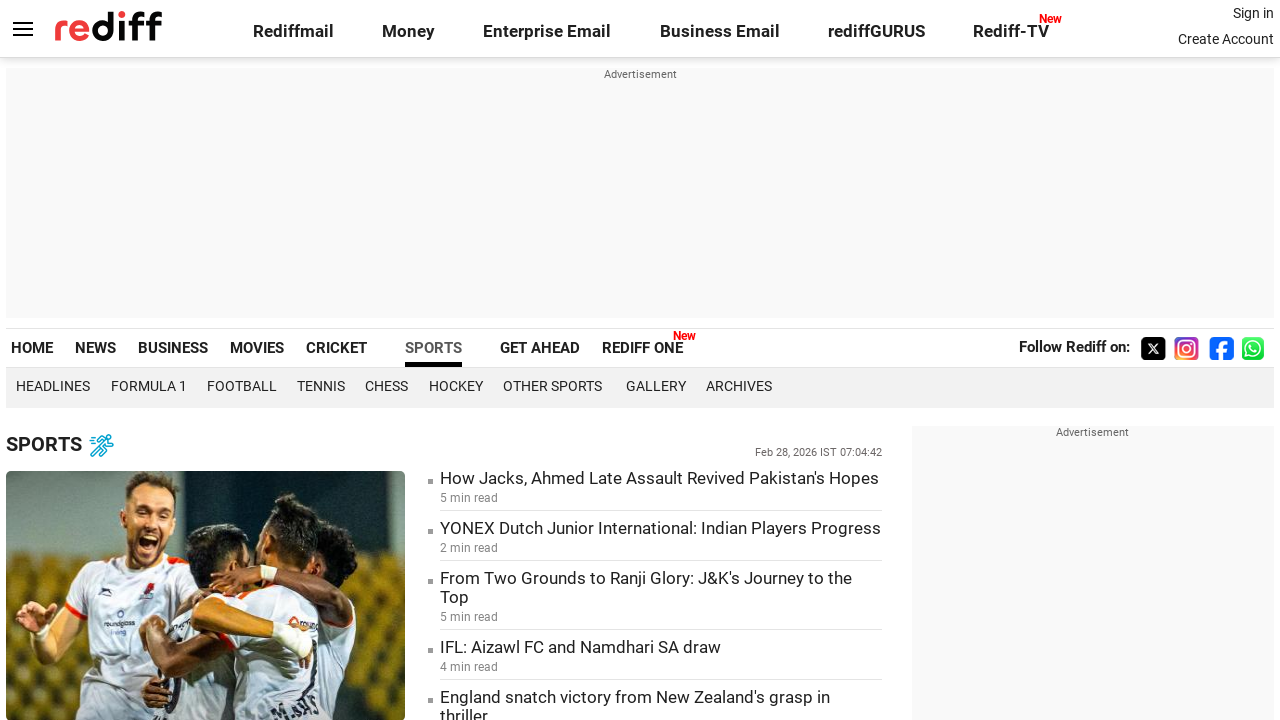